Tests dynamic controls using explicit waits - clicks Remove button, verifies "It's gone!" message, clicks Add button, and verifies "It's back!" message

Starting URL: https://the-internet.herokuapp.com/dynamic_controls

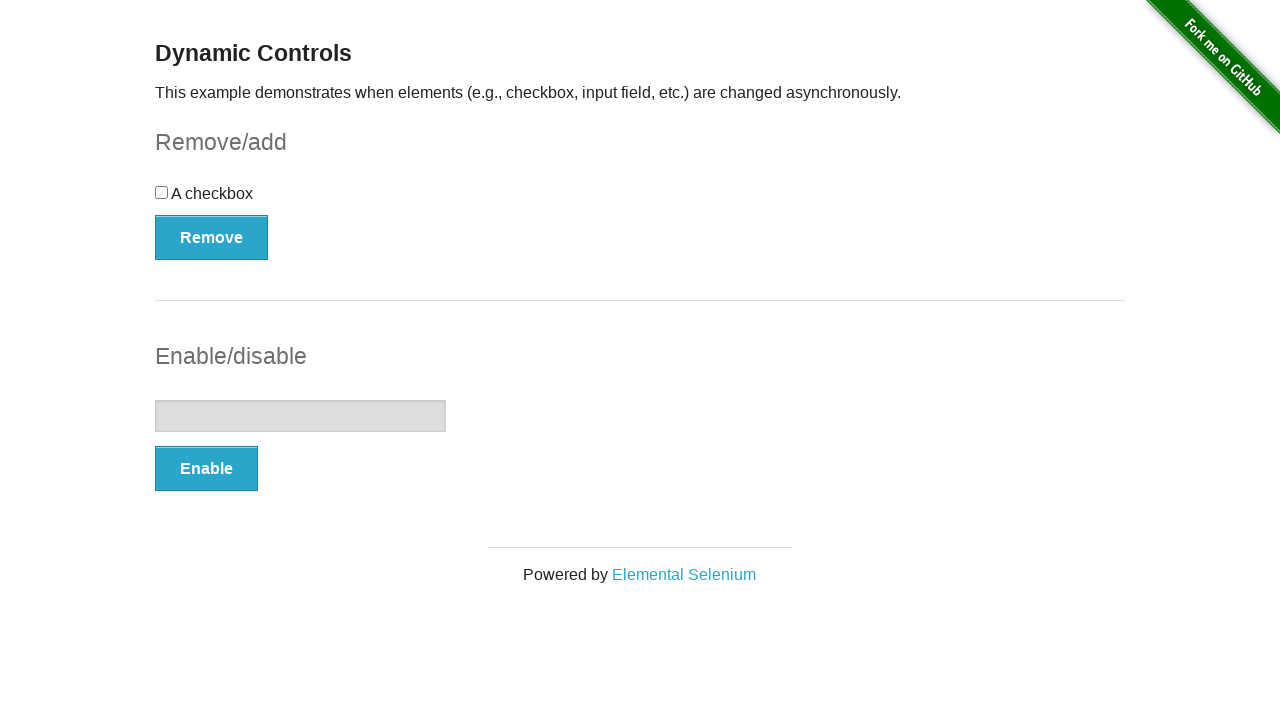

Clicked Remove button at (212, 237) on xpath=//*[text()='Remove']
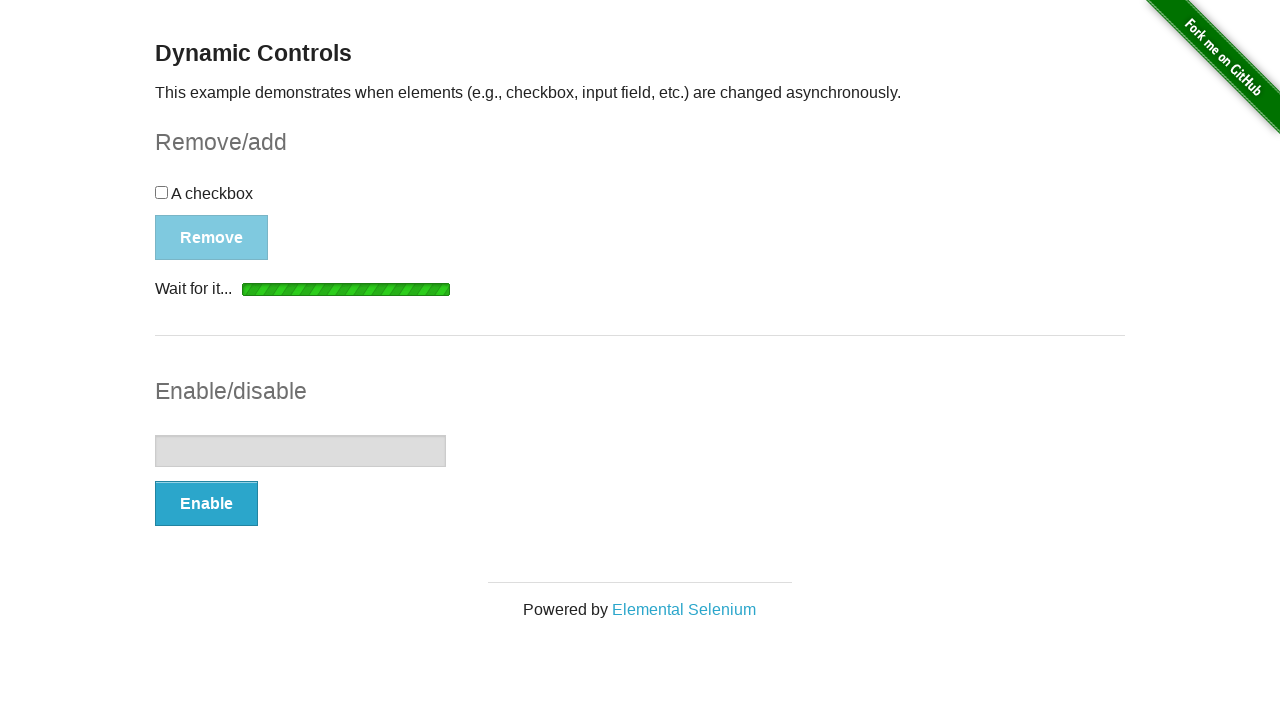

Verified 'It's gone!' message appeared after removing element
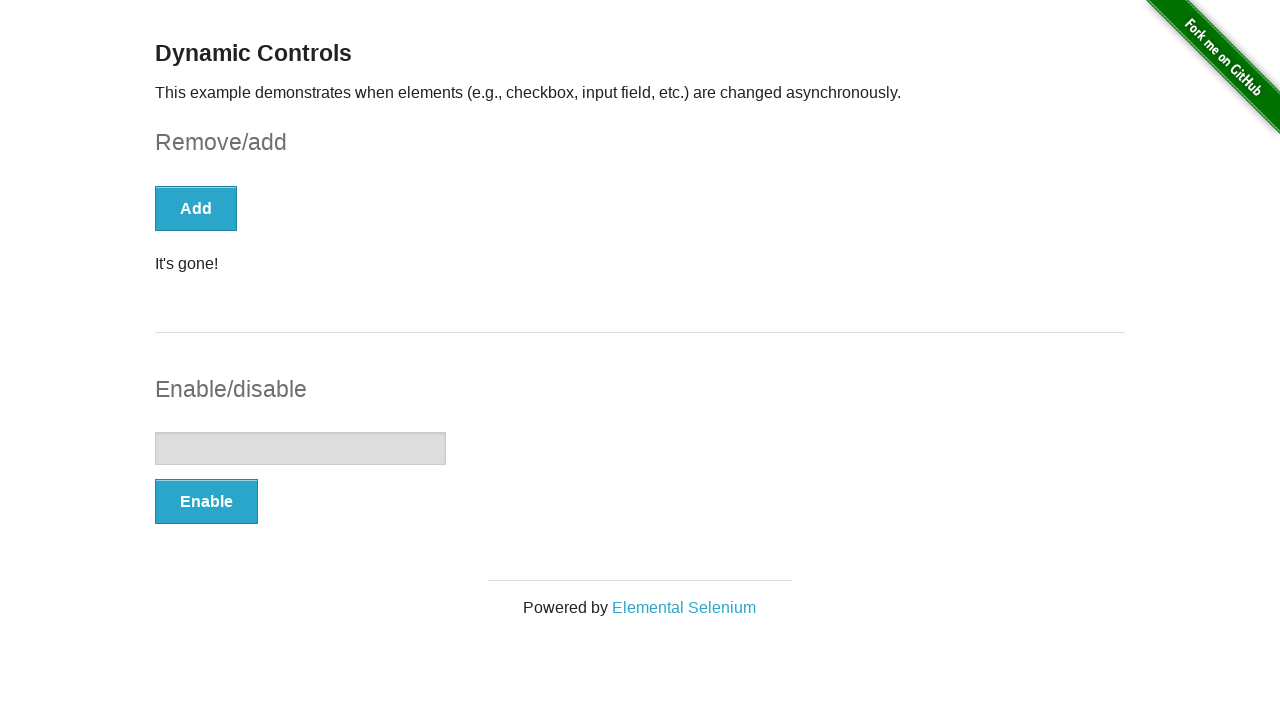

Clicked Add button at (196, 208) on xpath=//*[text()='Add']
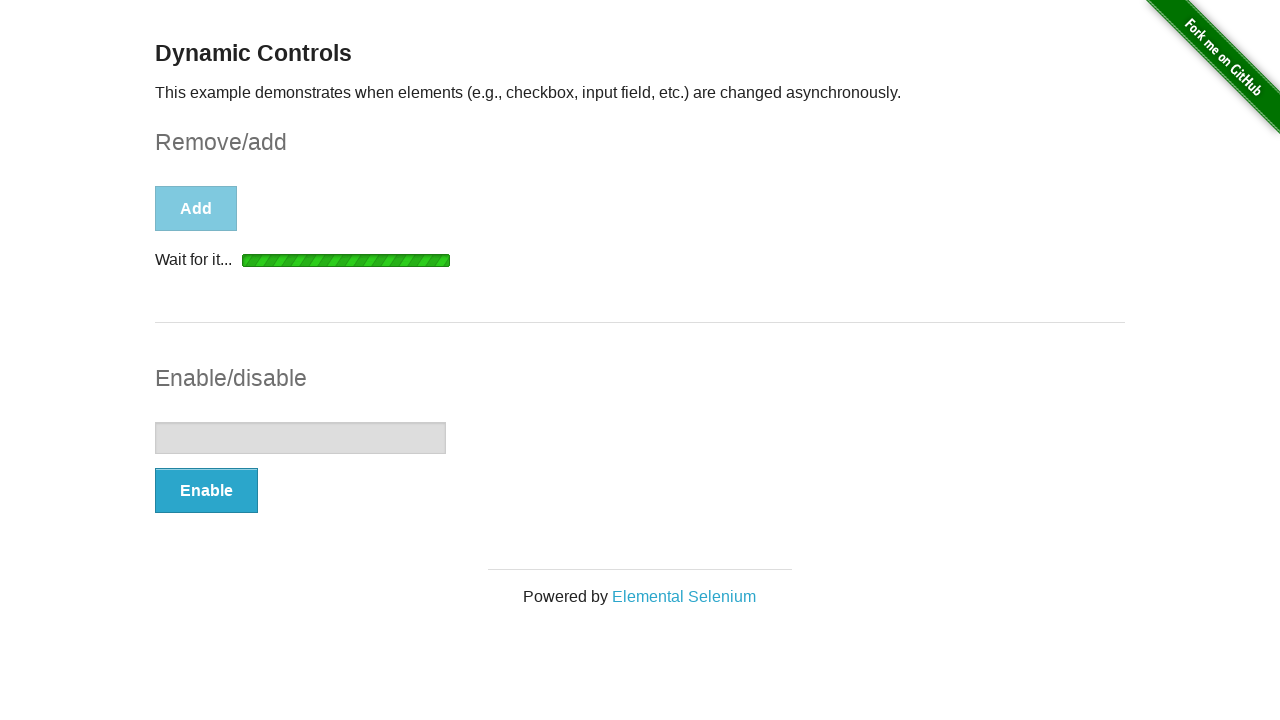

Verified 'It's back!' message appeared after adding element back
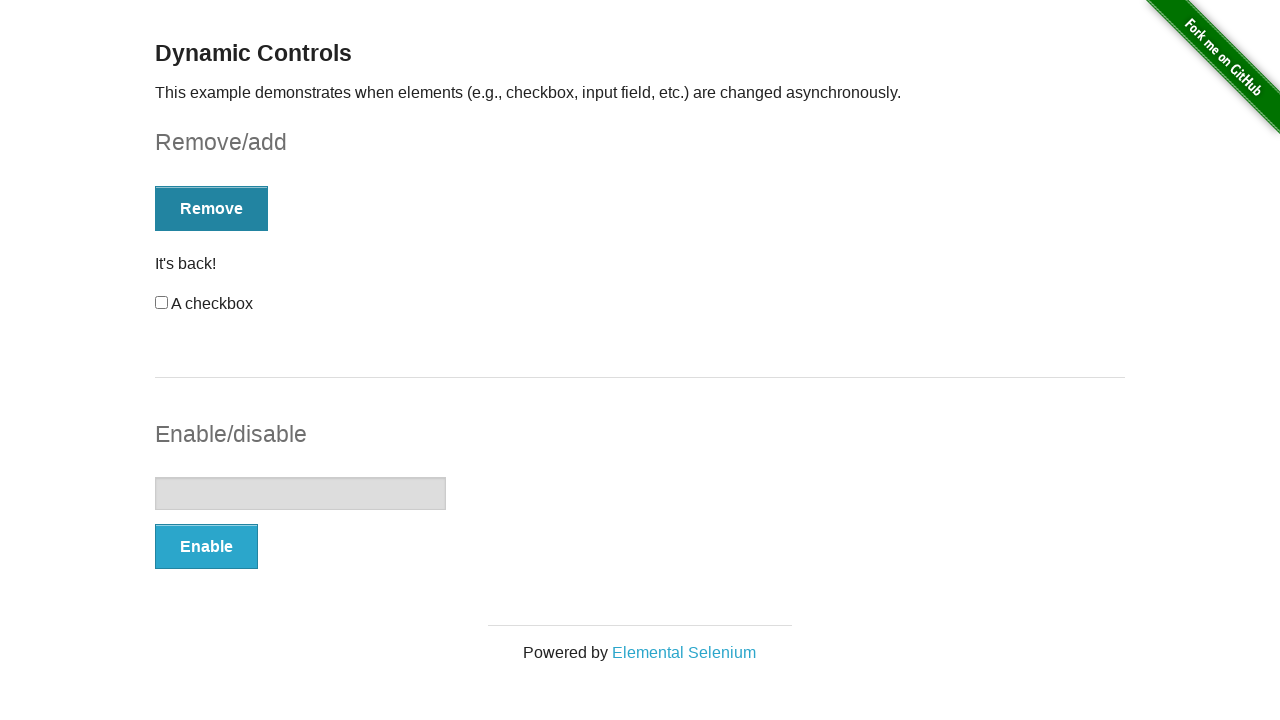

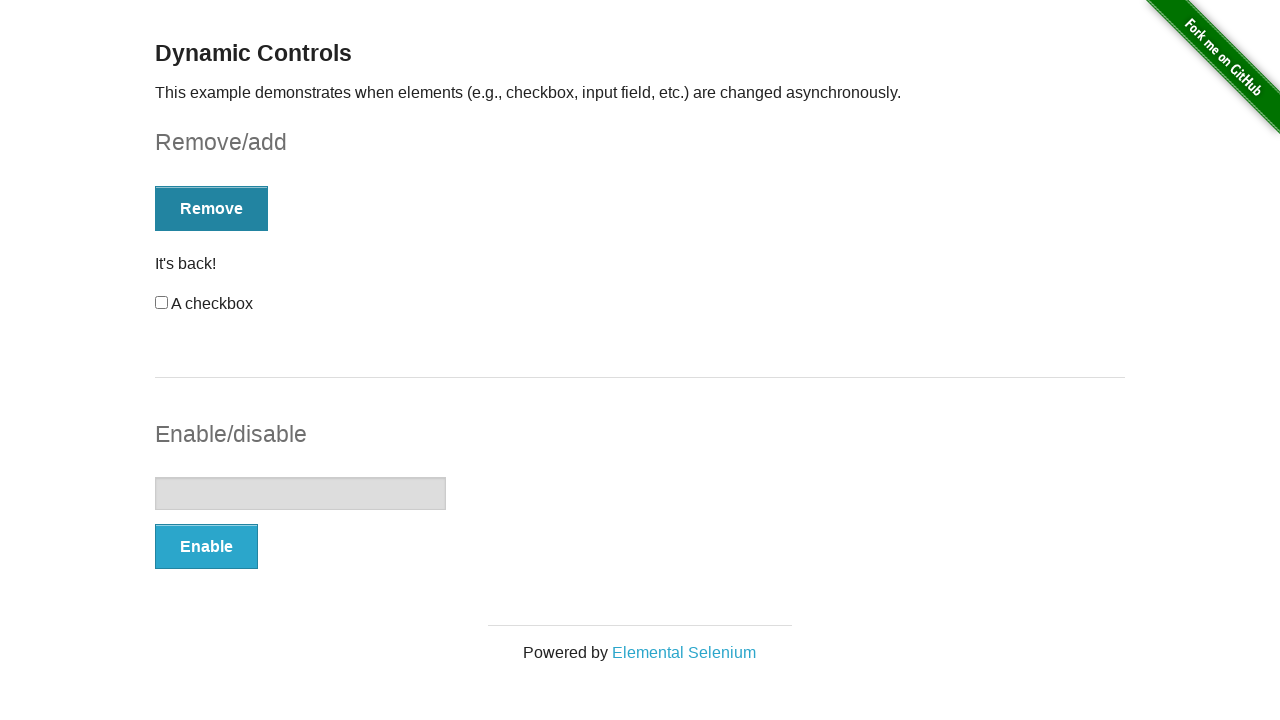